Tests marking individual todo items as complete by checking their checkboxes

Starting URL: https://demo.playwright.dev/todomvc

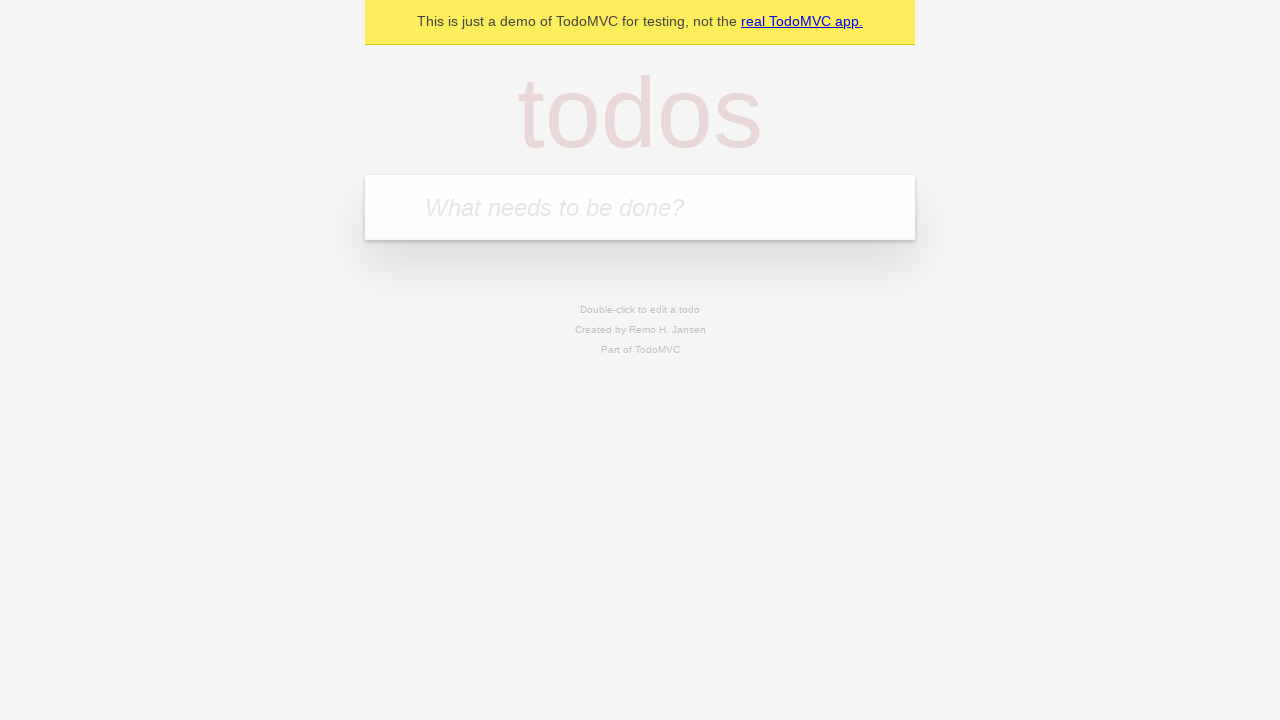

Filled todo input with 'buy some cheese' on internal:attr=[placeholder="What needs to be done?"i]
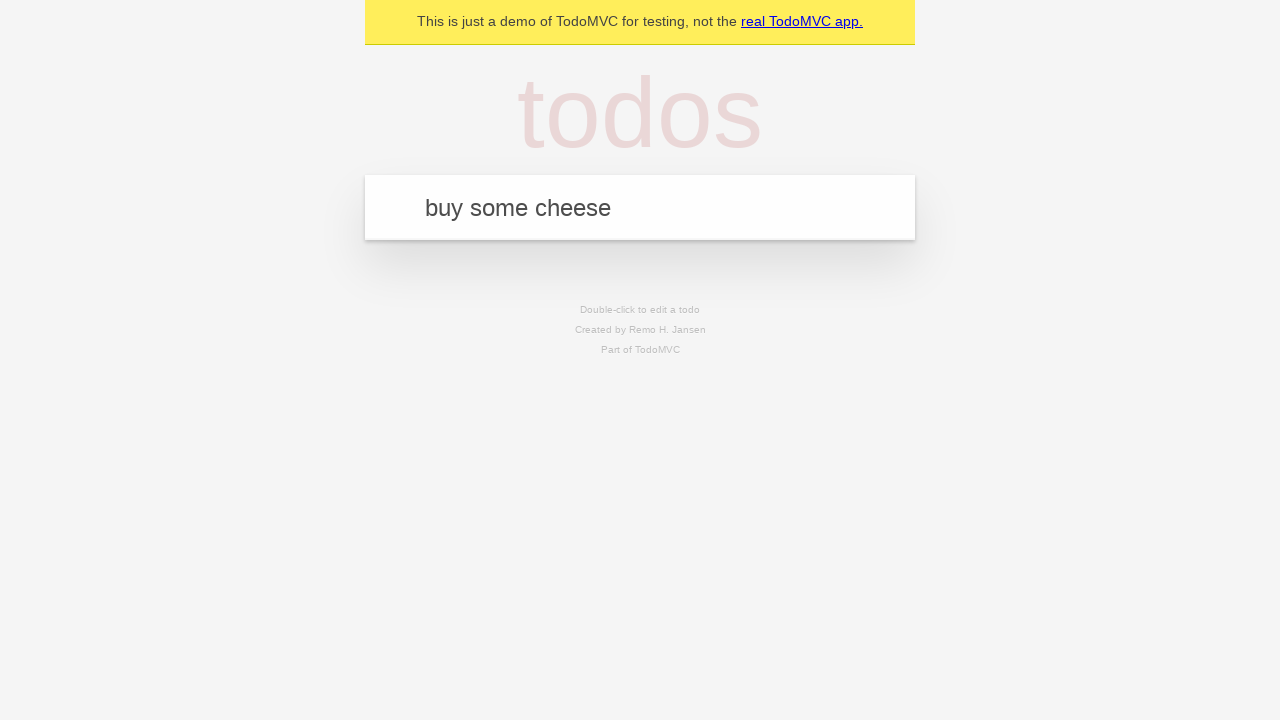

Pressed Enter to add todo item 'buy some cheese' on internal:attr=[placeholder="What needs to be done?"i]
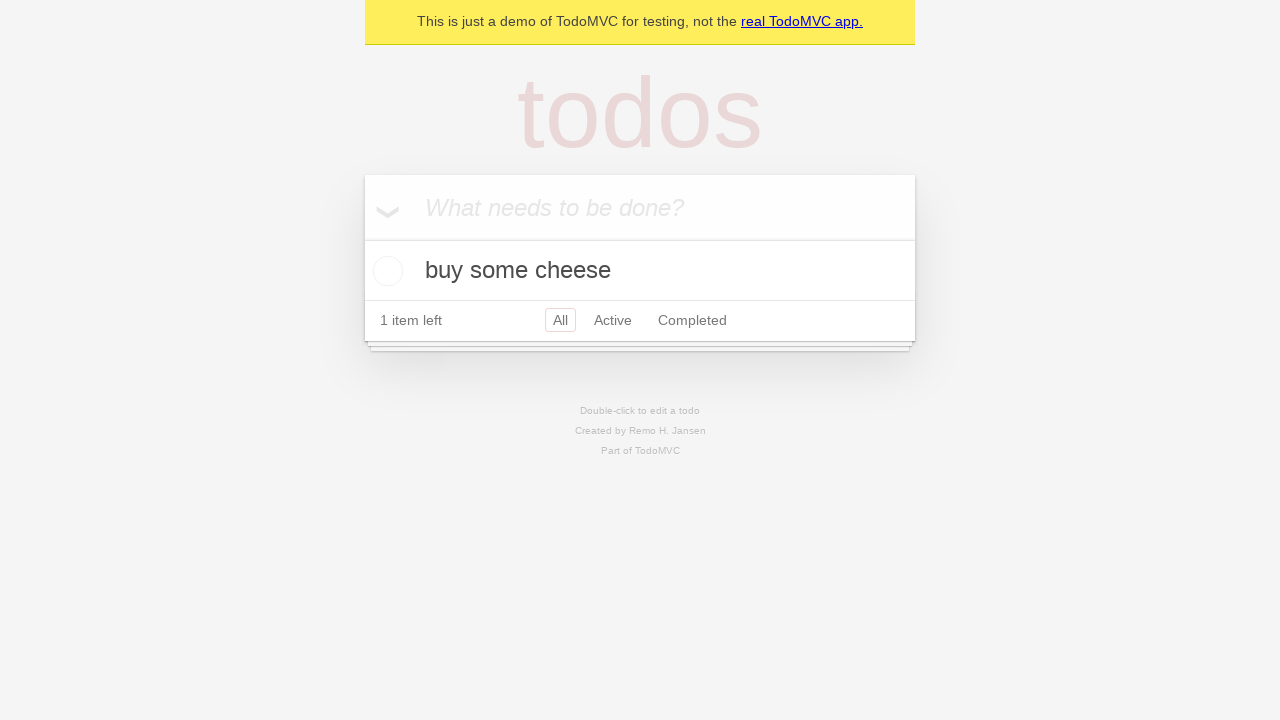

Filled todo input with 'feed the cat' on internal:attr=[placeholder="What needs to be done?"i]
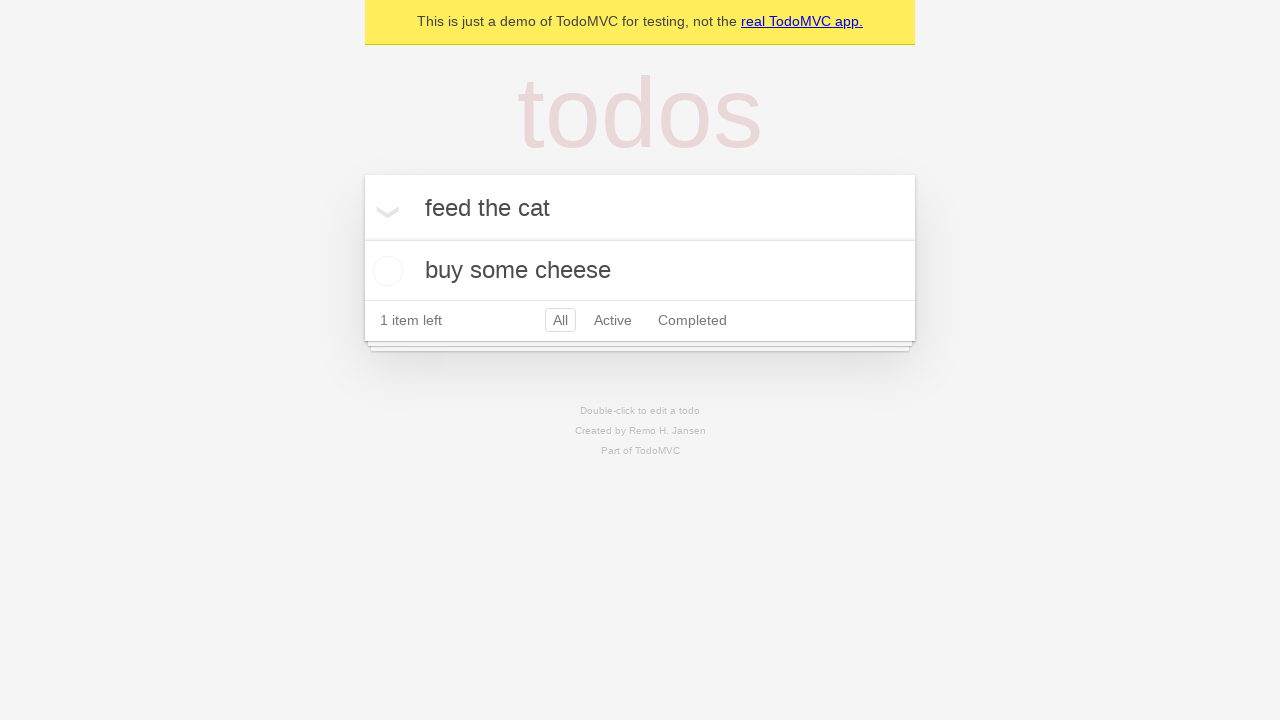

Pressed Enter to add todo item 'feed the cat' on internal:attr=[placeholder="What needs to be done?"i]
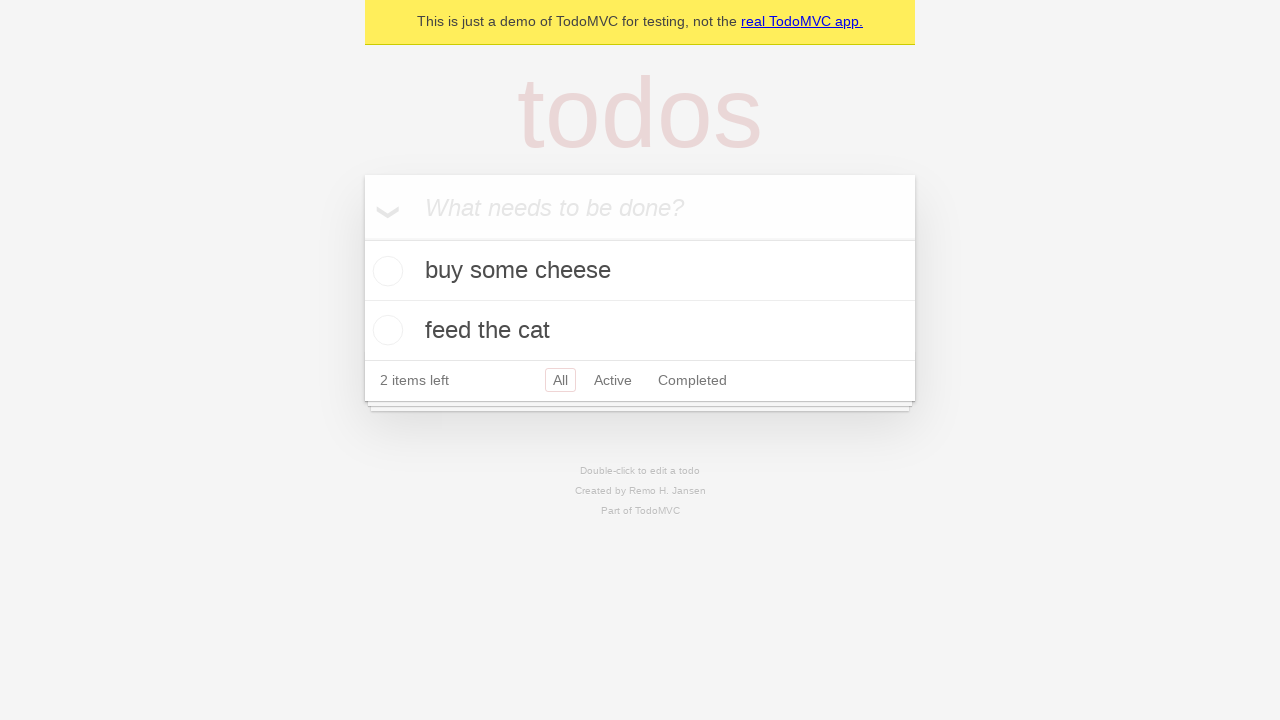

Waited for second todo item to appear
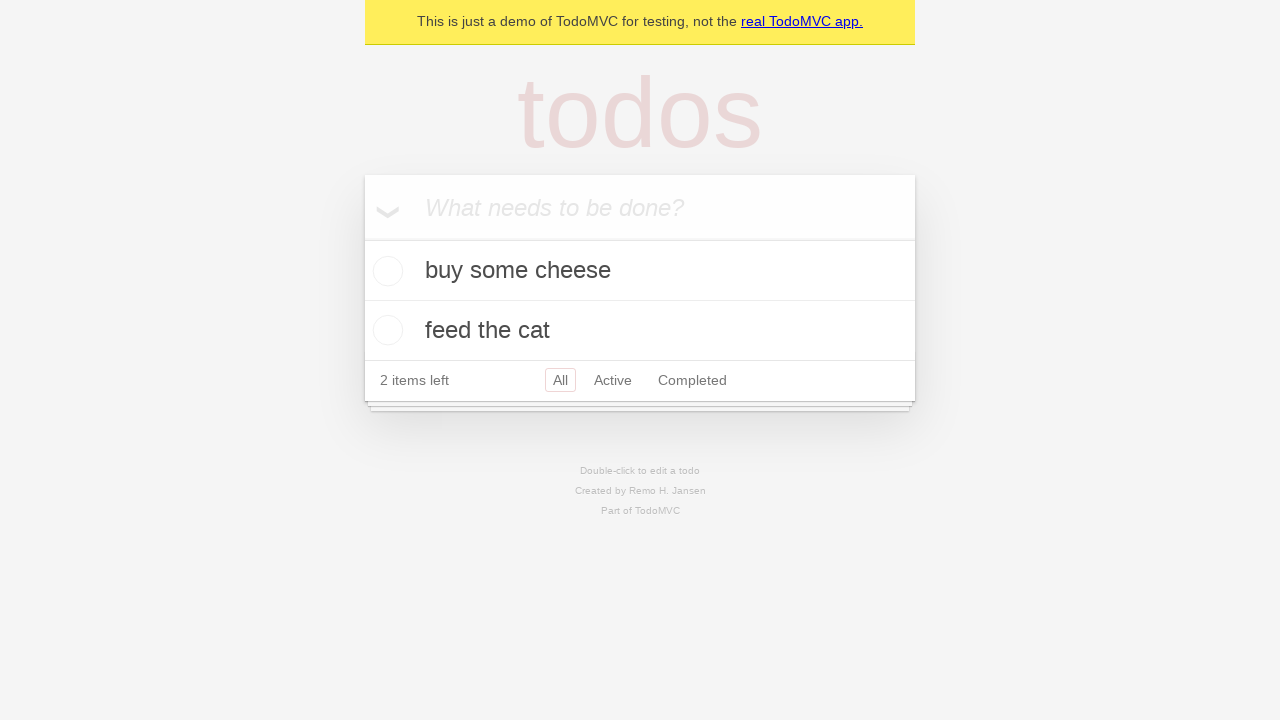

Checked checkbox for first todo item 'buy some cheese' at (385, 271) on internal:testid=[data-testid="todo-item"s] >> nth=0 >> internal:role=checkbox
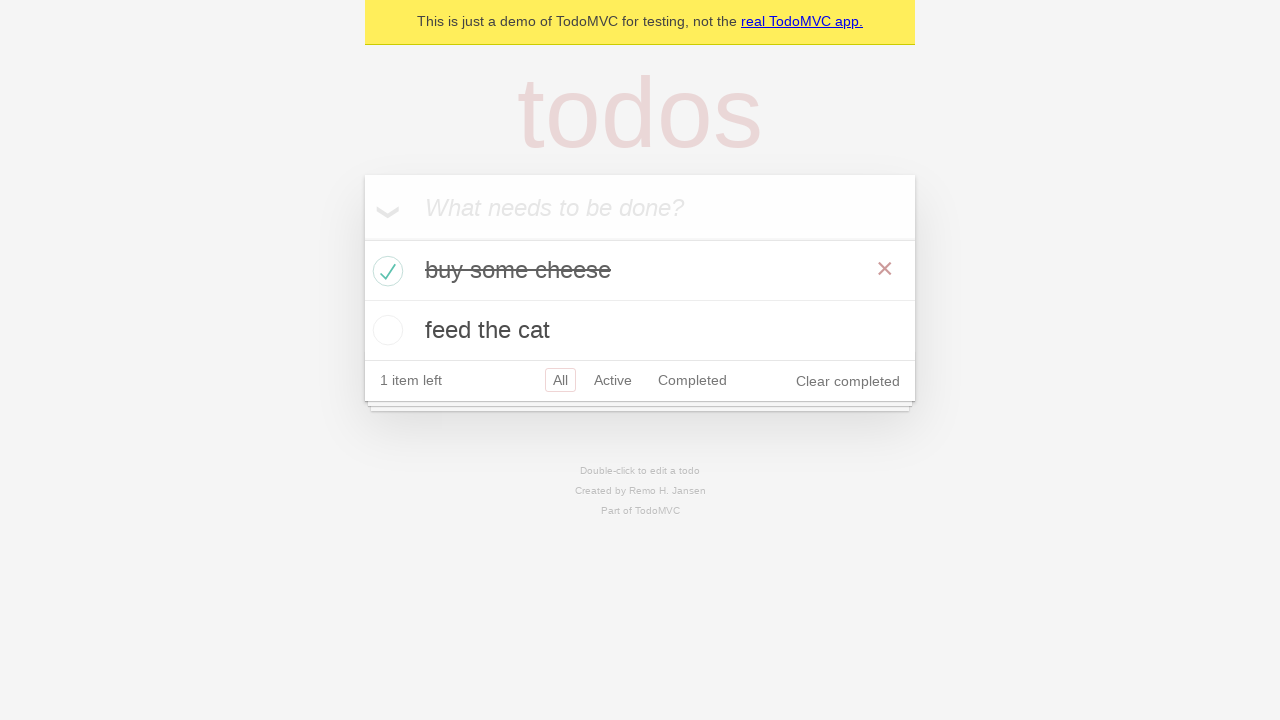

Checked checkbox for second todo item 'feed the cat' at (385, 330) on internal:testid=[data-testid="todo-item"s] >> nth=1 >> internal:role=checkbox
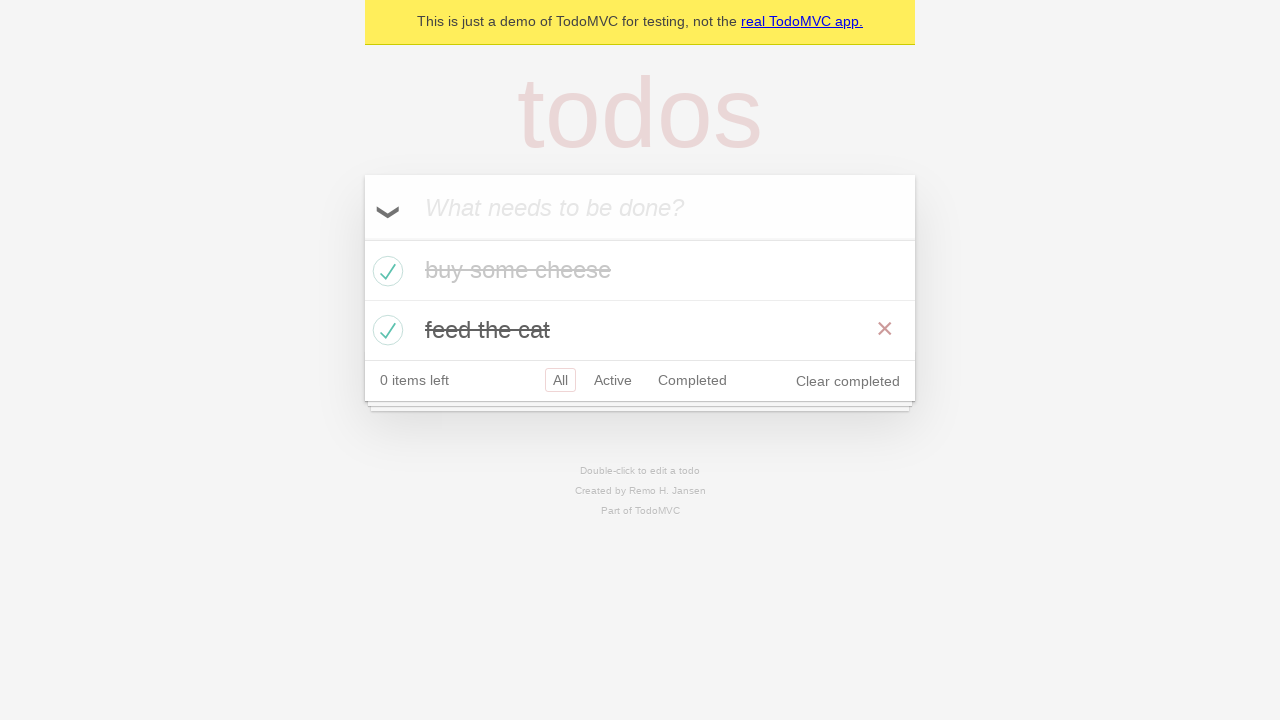

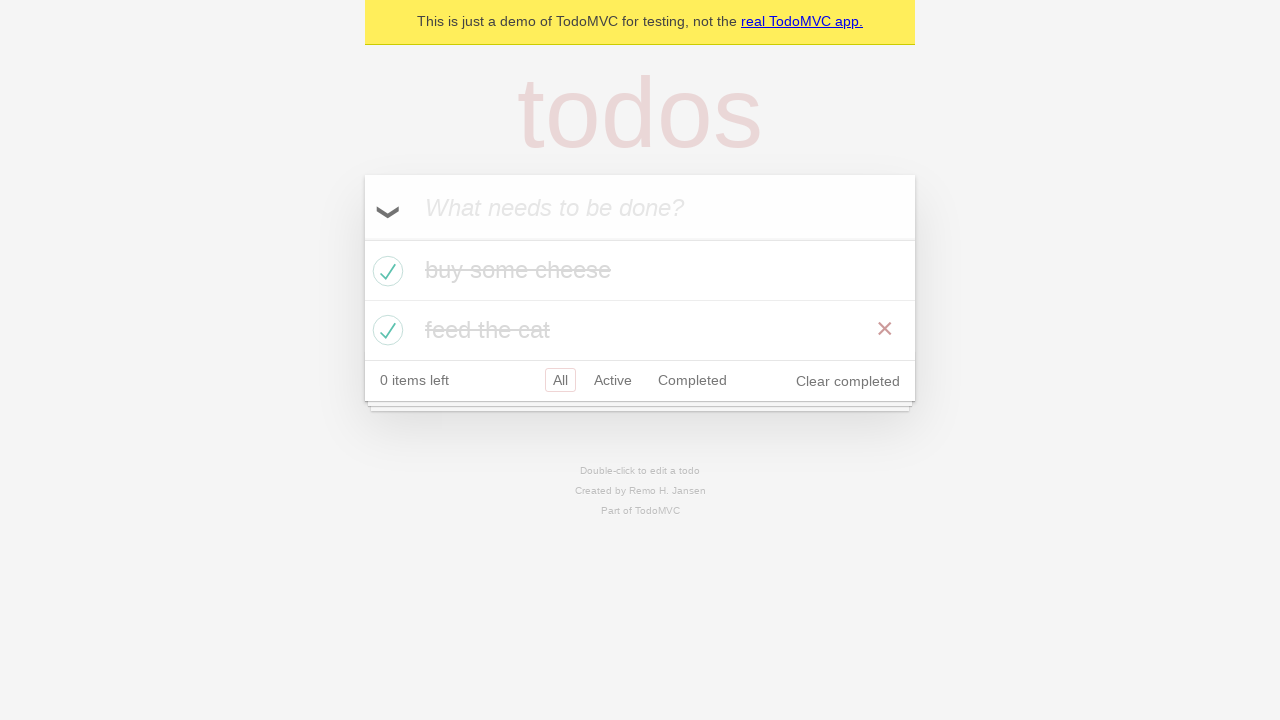